Tests the search/filter functionality on an offers page by entering "Rice" in the search field and verifying that all displayed results contain the search term

Starting URL: https://rahulshettyacademy.com/seleniumPractise/#/offers

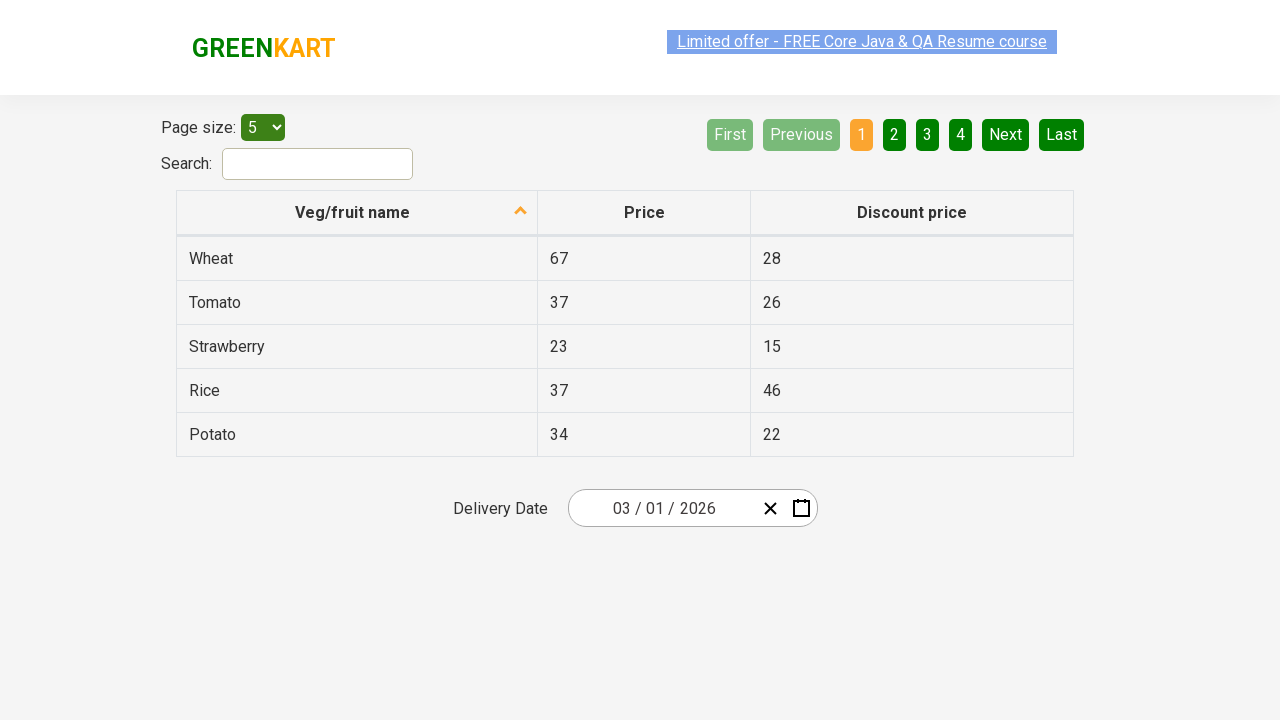

Filled search field with 'Rice' on #search-field
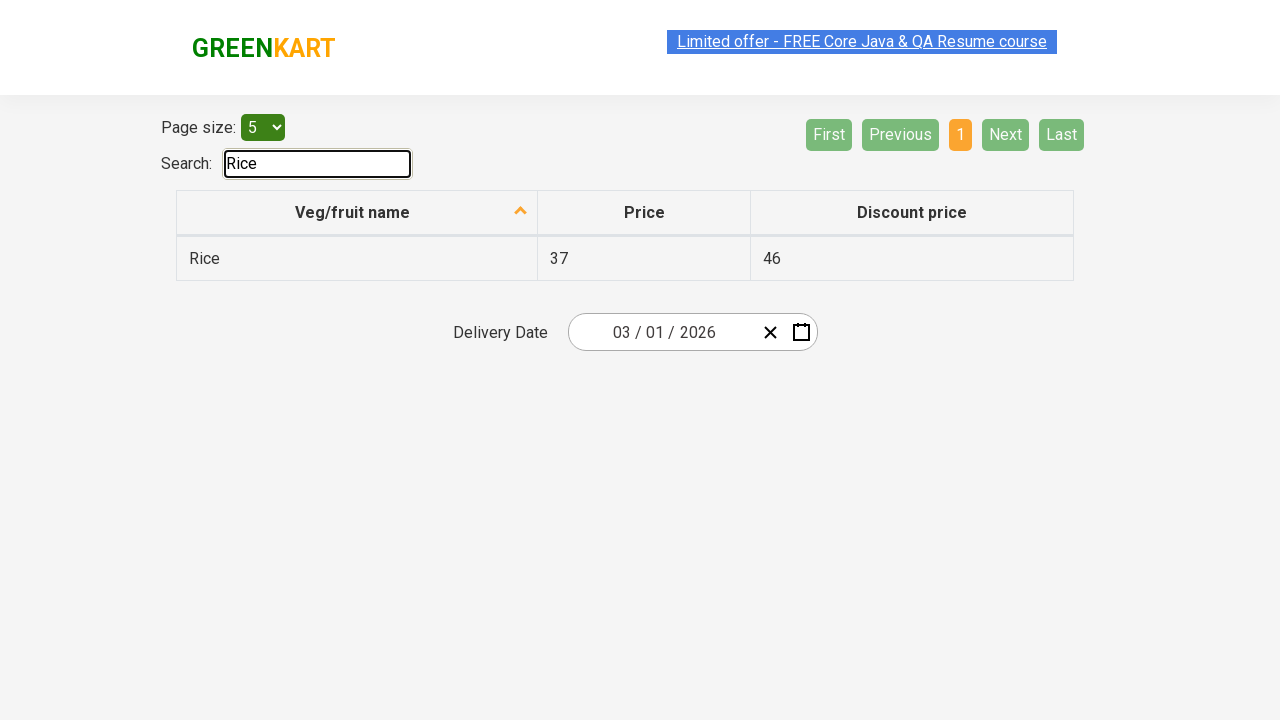

Waited for filtered results to appear
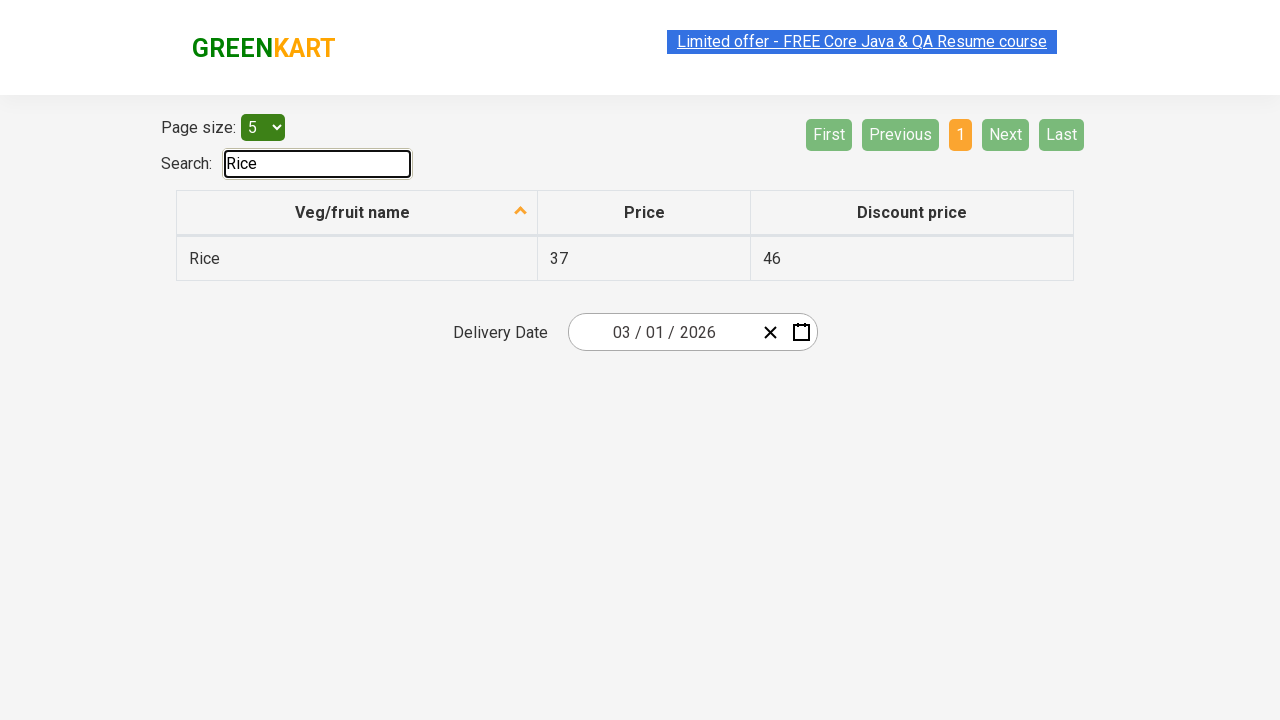

Retrieved all filtered result elements
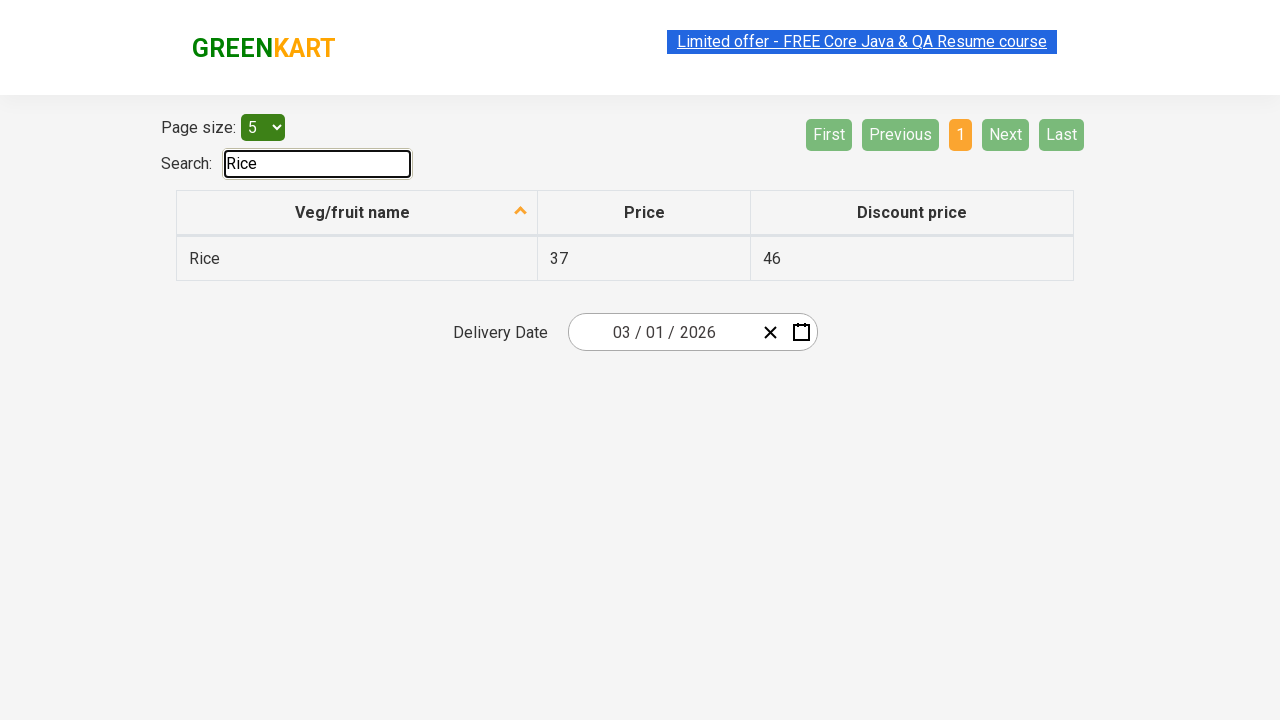

Verified filtered result contains 'Rice': Rice
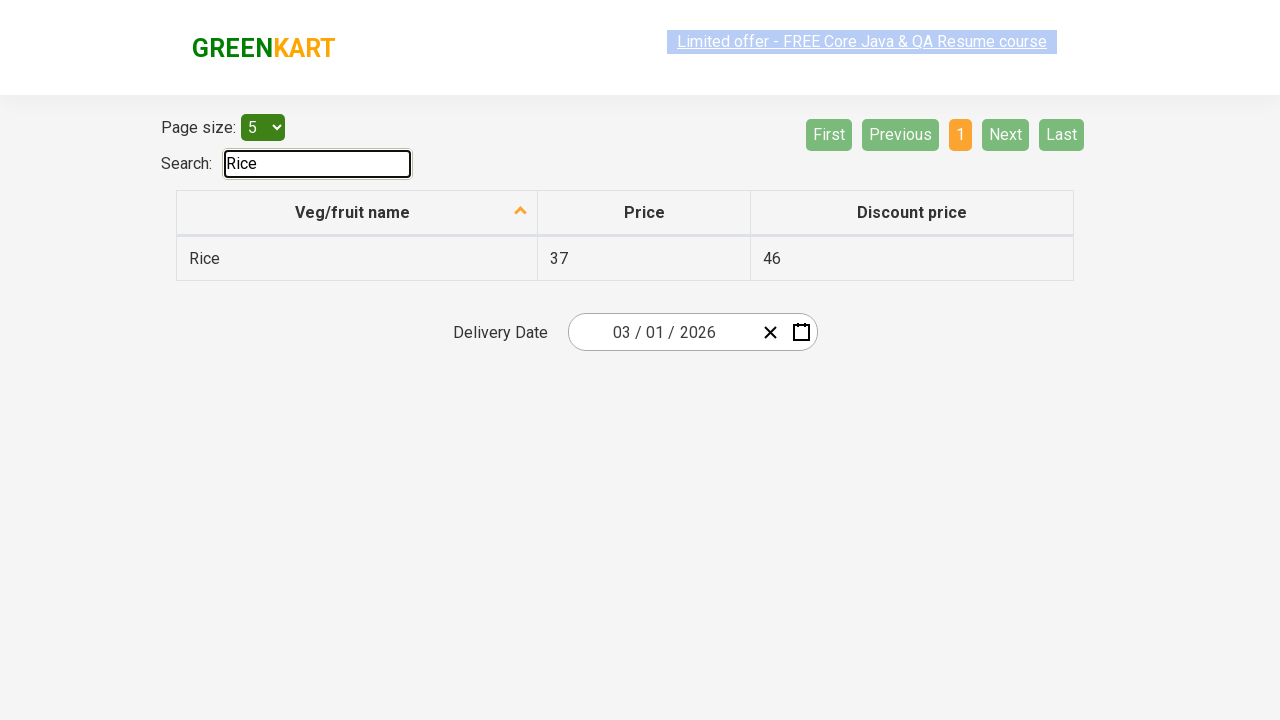

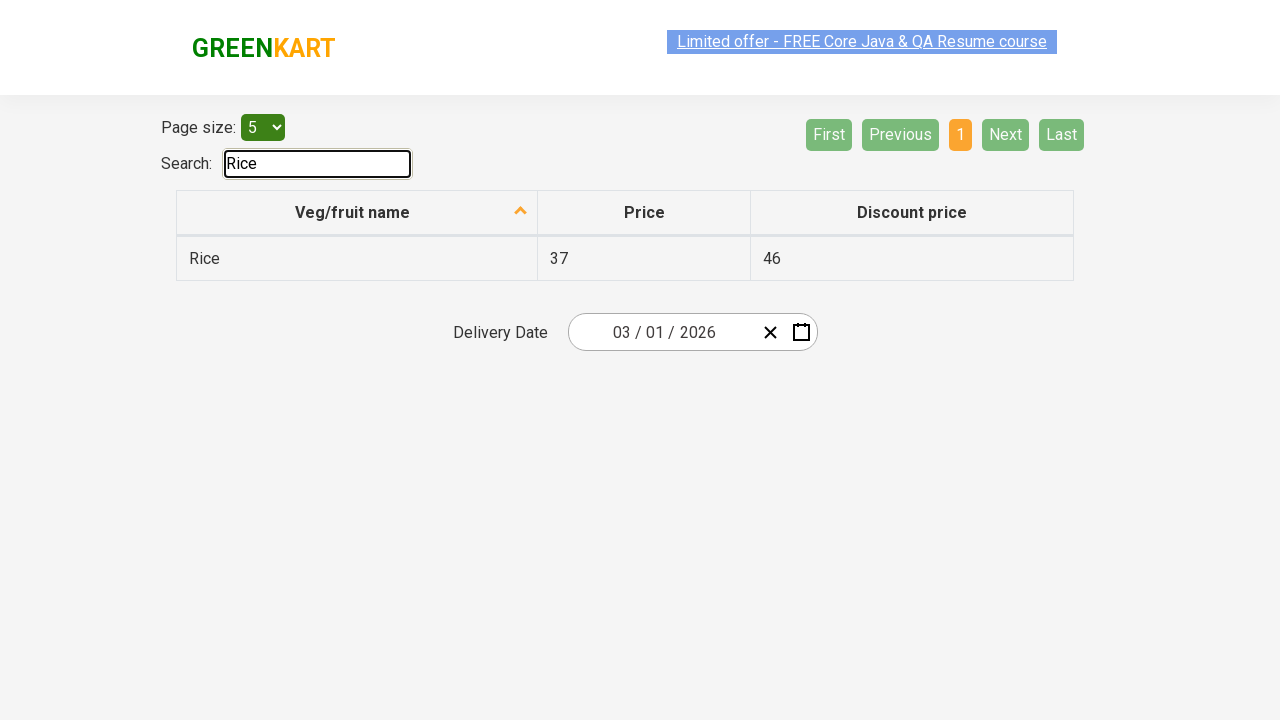